Tests the sorting functionality of a product offers table by clicking the column header, then navigates through pagination to find a specific item ("Rice") and retrieve its price.

Starting URL: https://rahulshettyacademy.com/seleniumPractise/#/offers

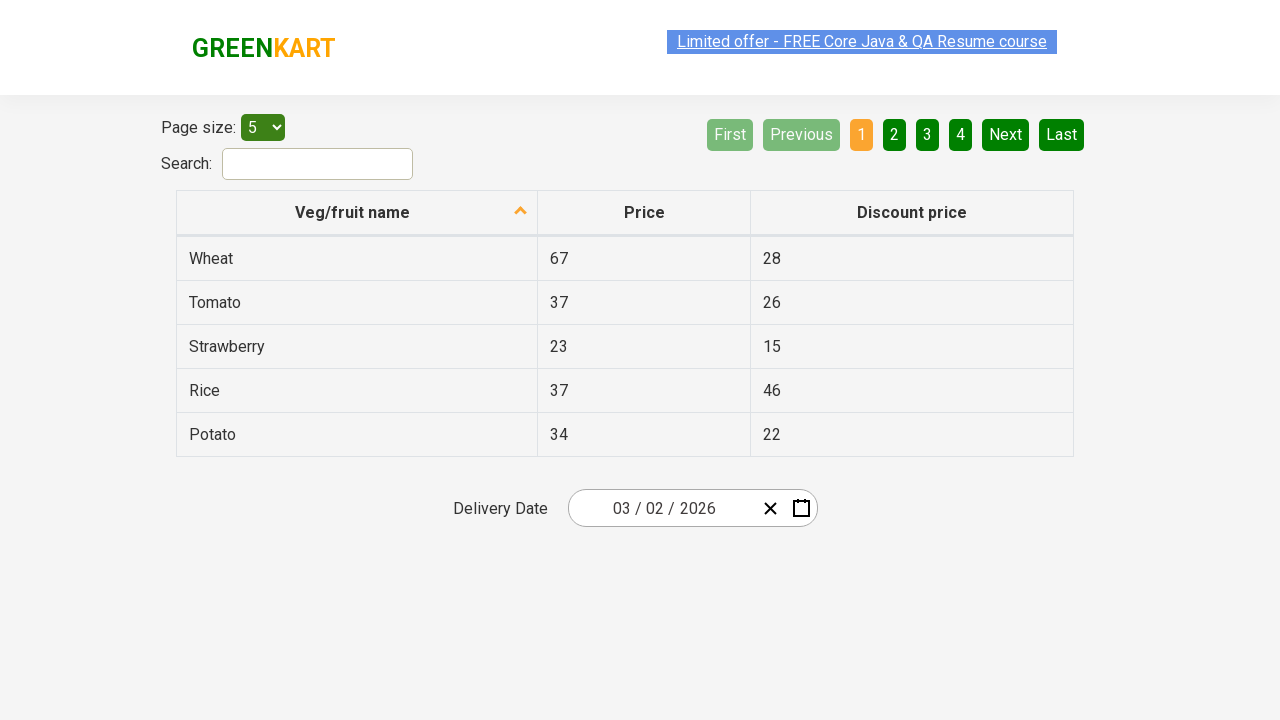

Clicked first column header to sort the table at (357, 213) on xpath=//tr/th[1]
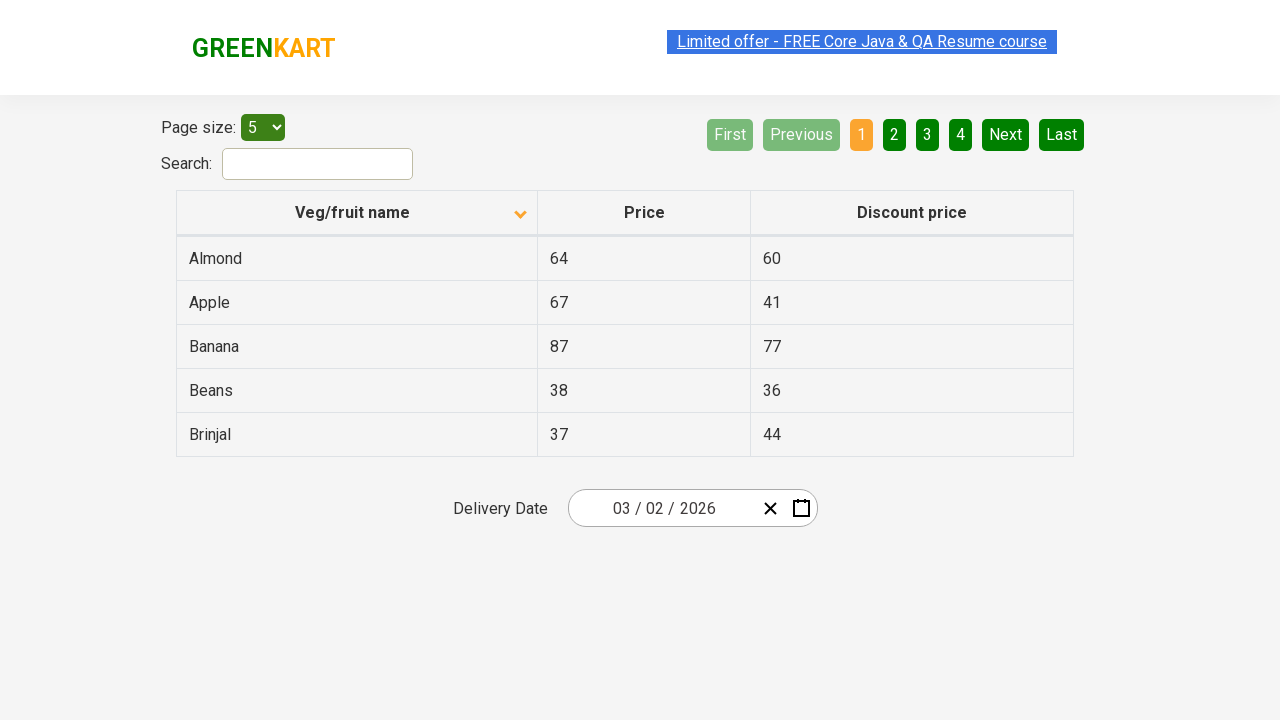

Table updated after sorting
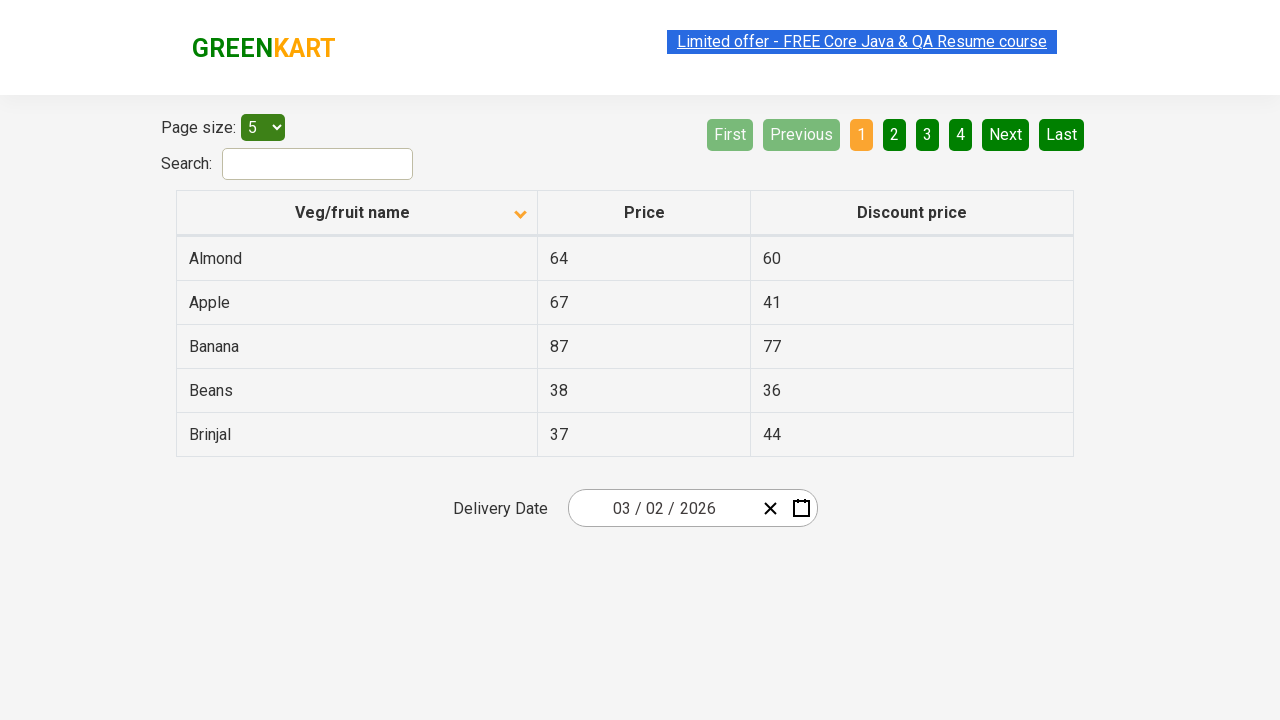

Retrieved all items from first column to verify sorting
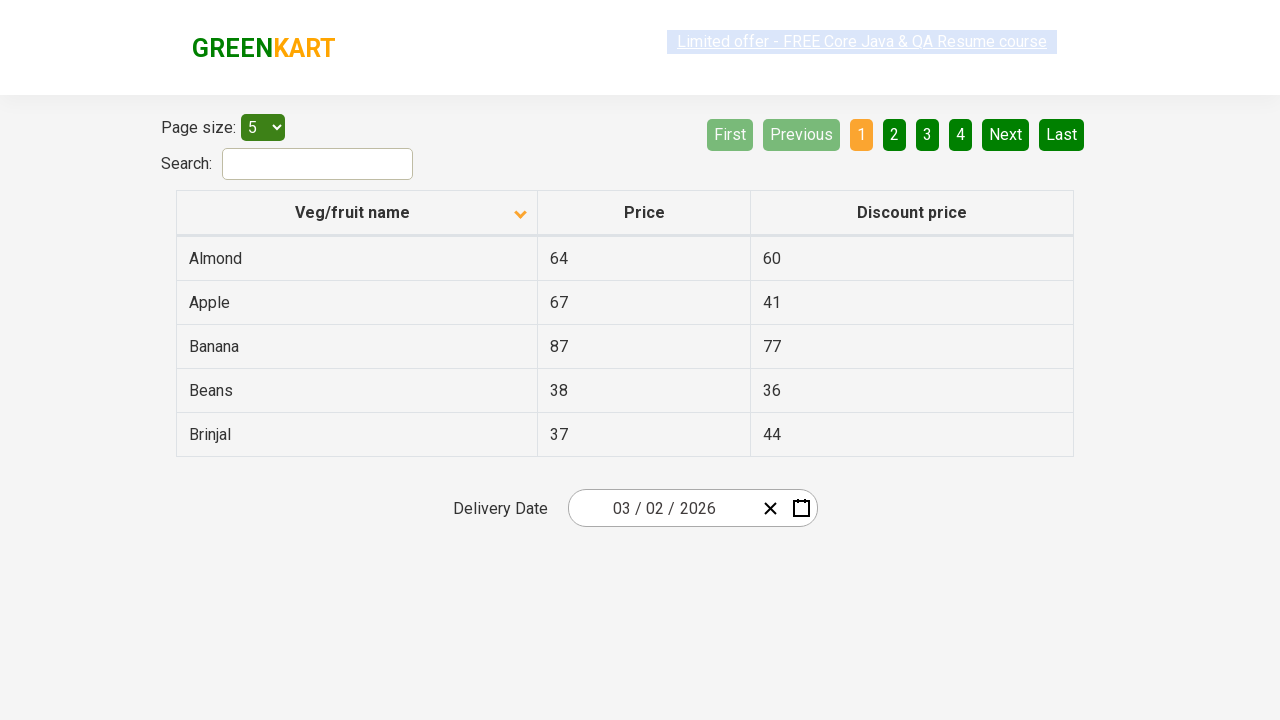

Checked page 1 for 'Rice' item
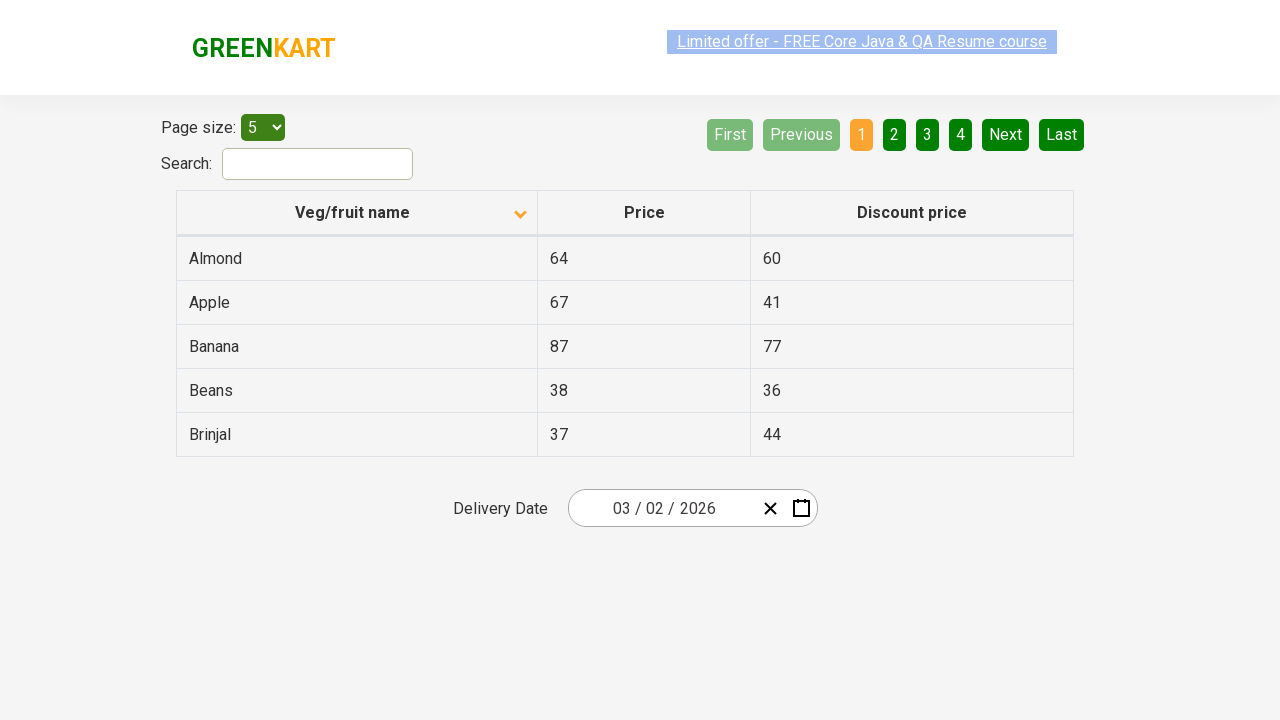

Clicked Next button to navigate to page 2 at (1006, 134) on [aria-label='Next']
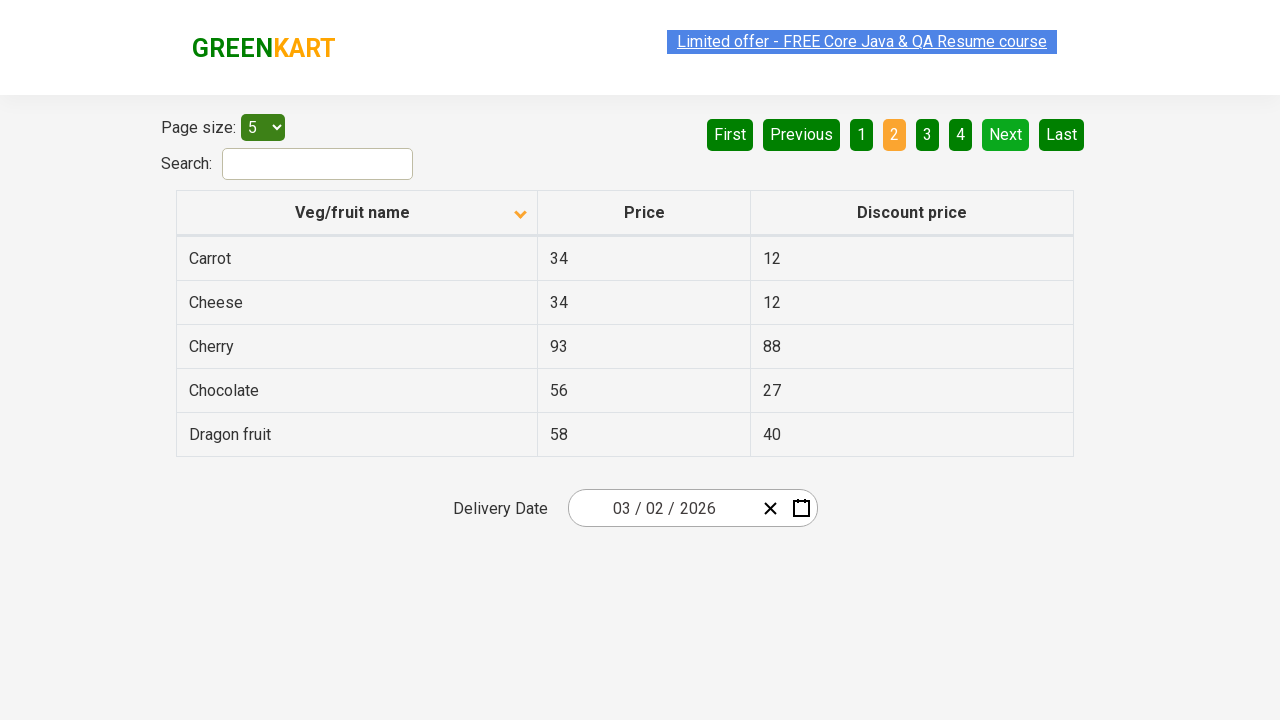

Waited for page to load
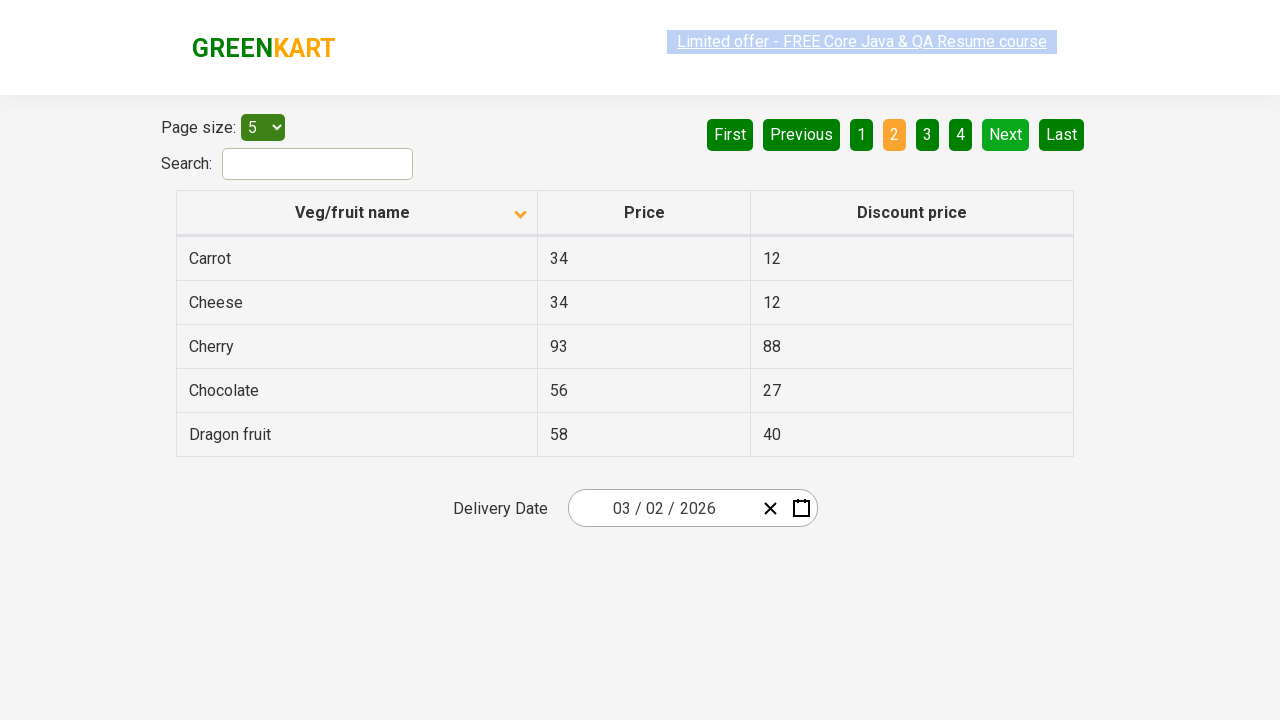

Checked page 2 for 'Rice' item
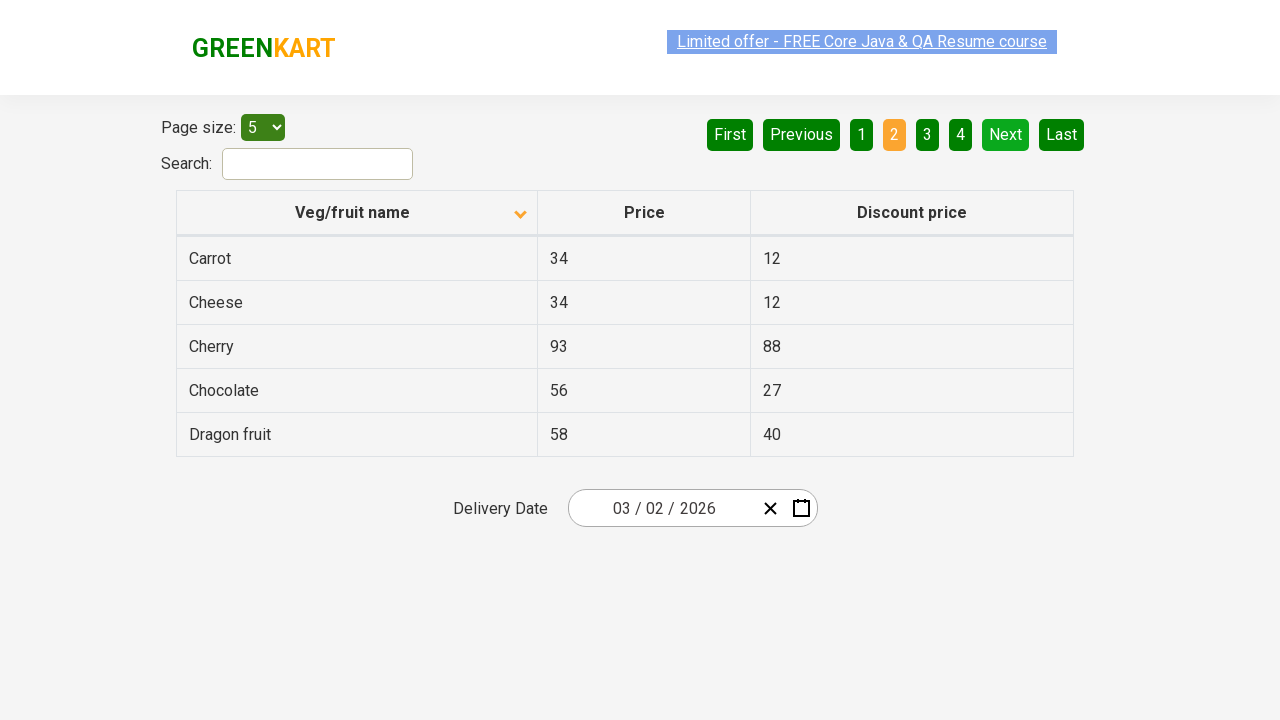

Clicked Next button to navigate to page 3 at (1006, 134) on [aria-label='Next']
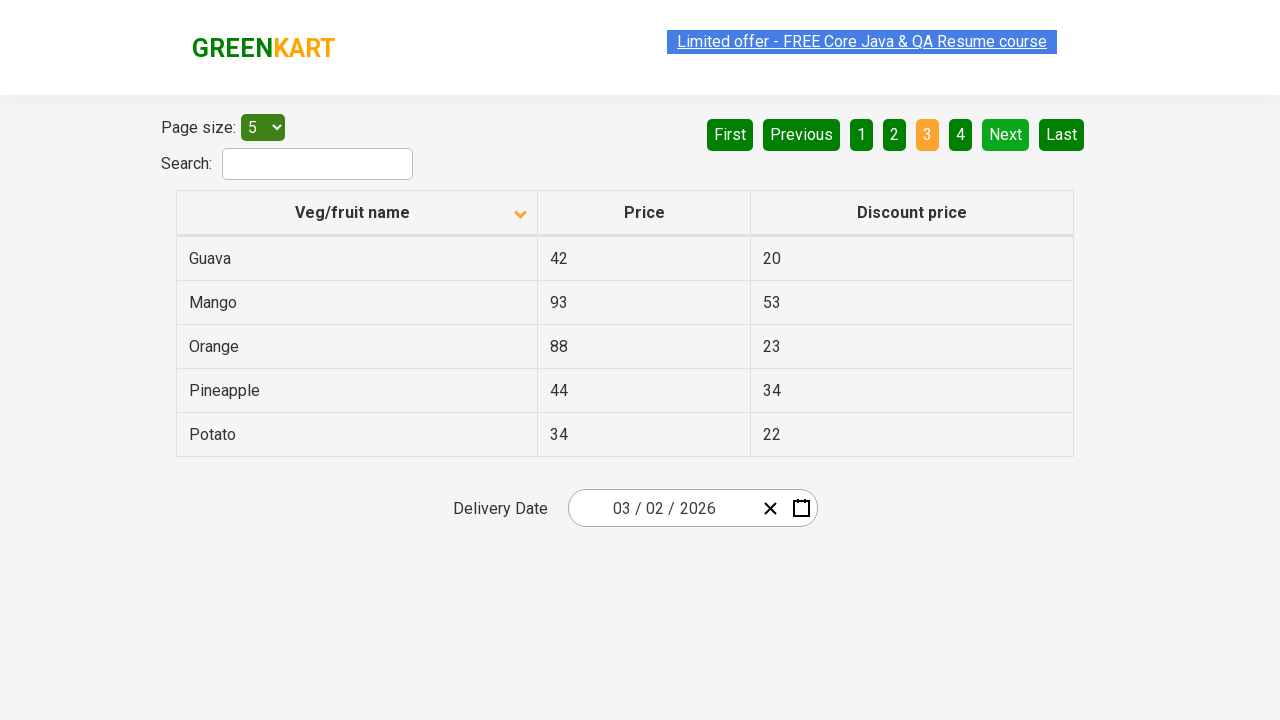

Waited for page to load
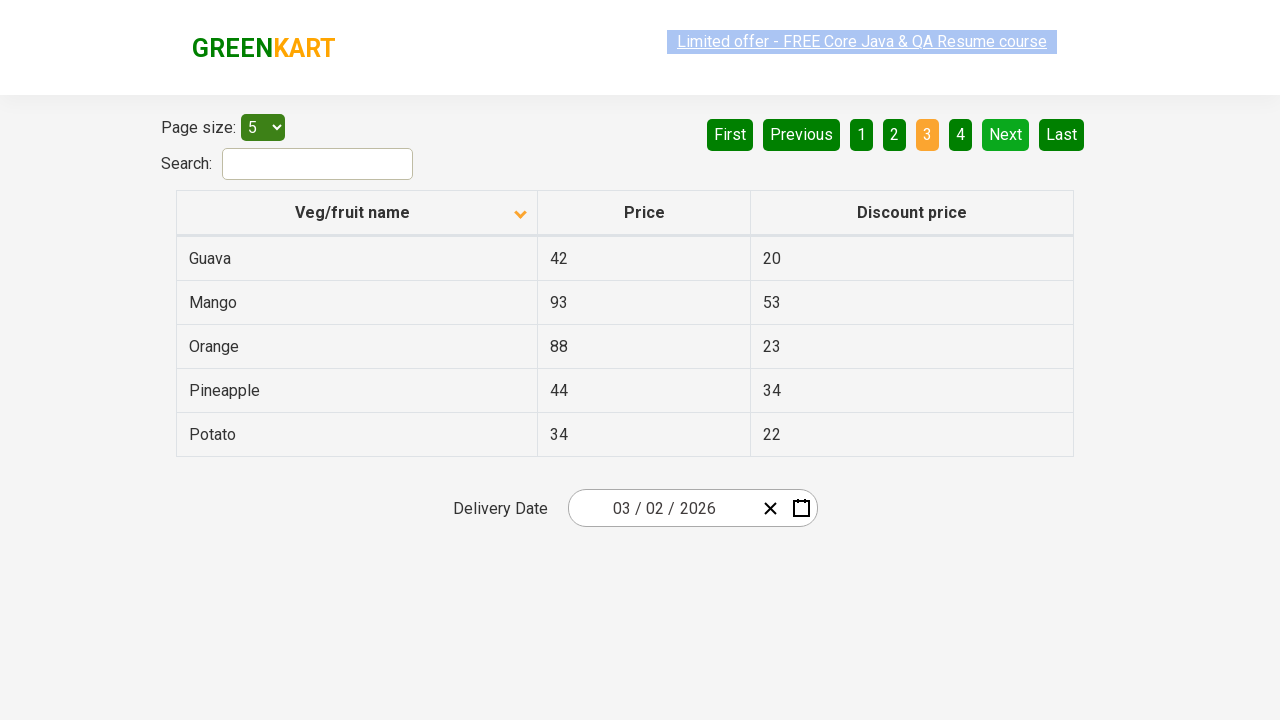

Checked page 3 for 'Rice' item
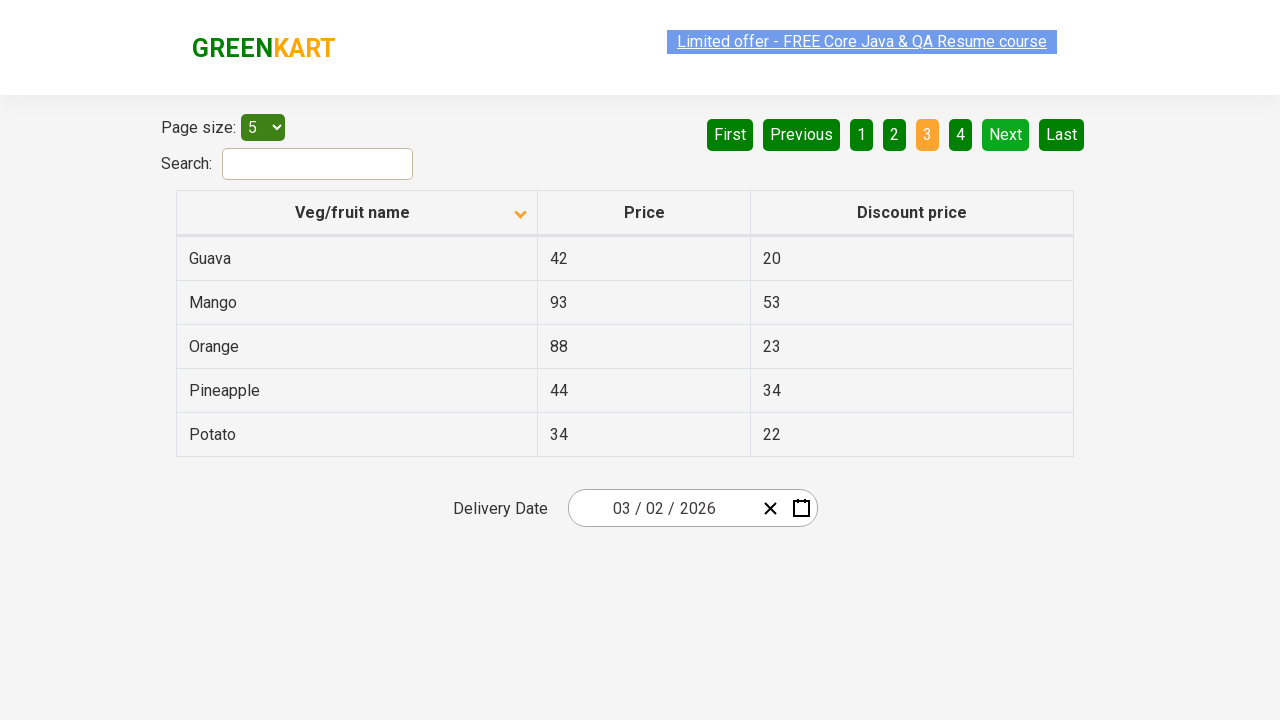

Clicked Next button to navigate to page 4 at (1006, 134) on [aria-label='Next']
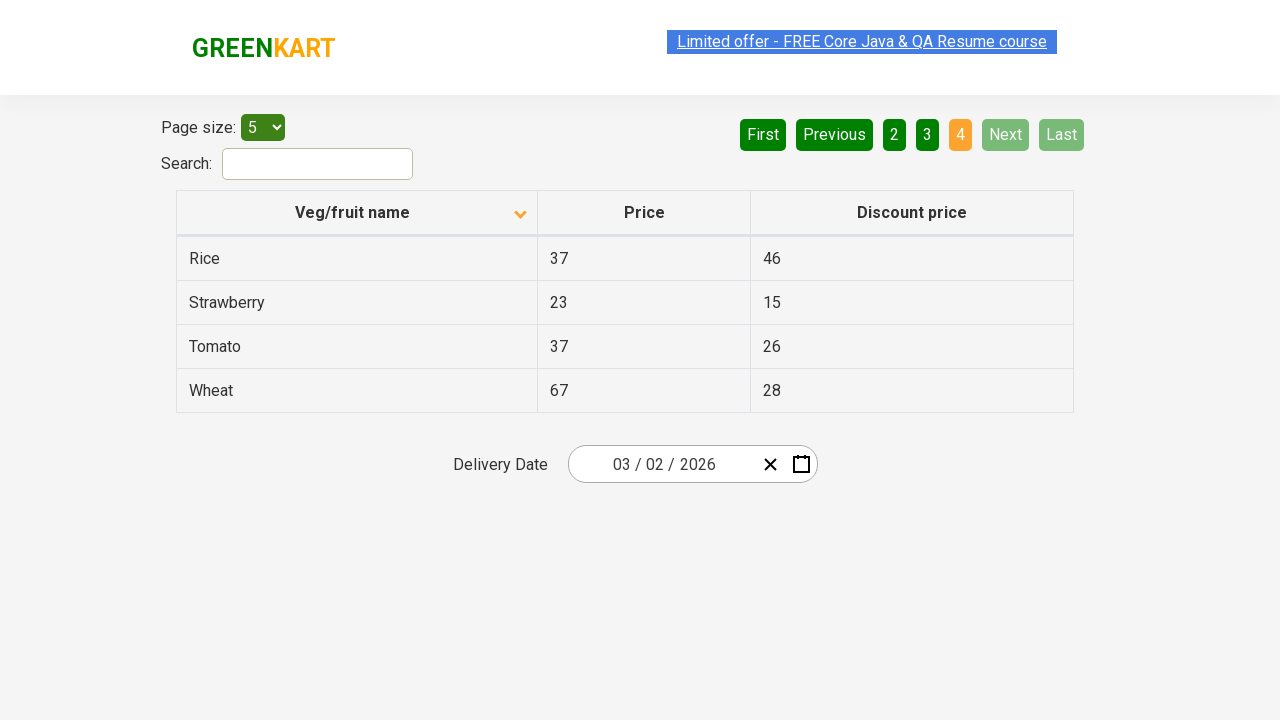

Waited for page to load
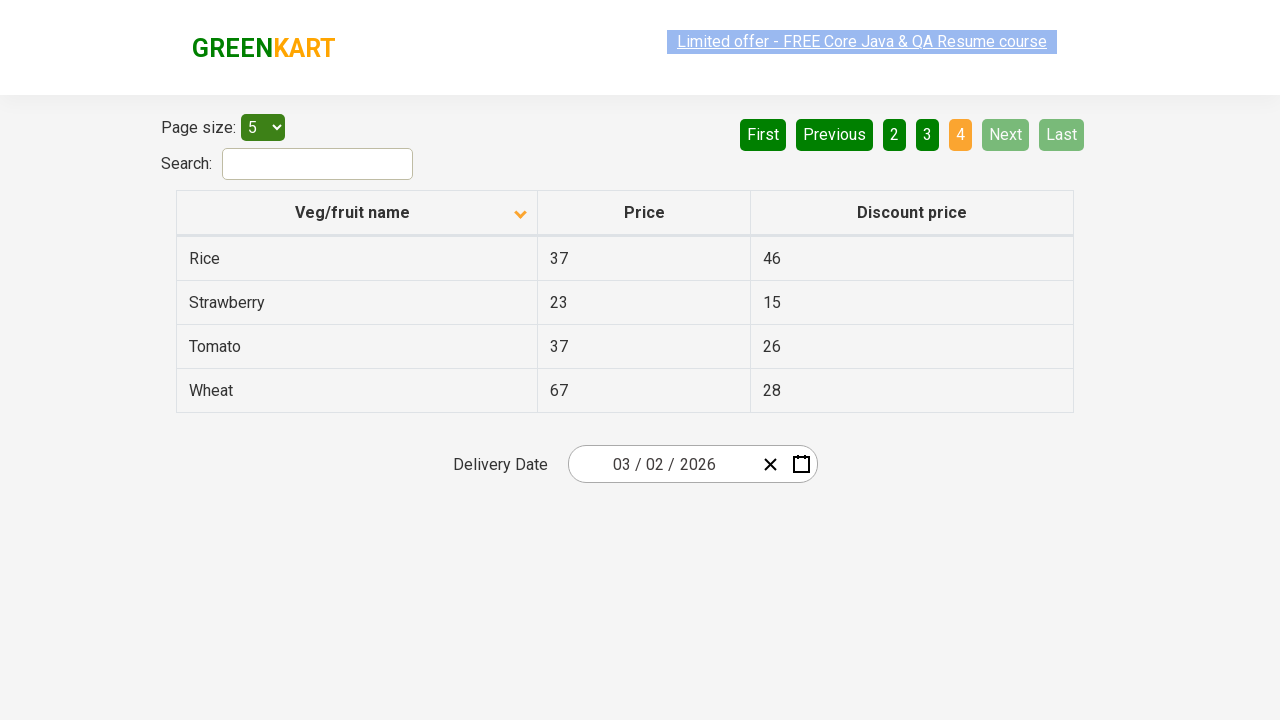

Checked page 4 for 'Rice' item
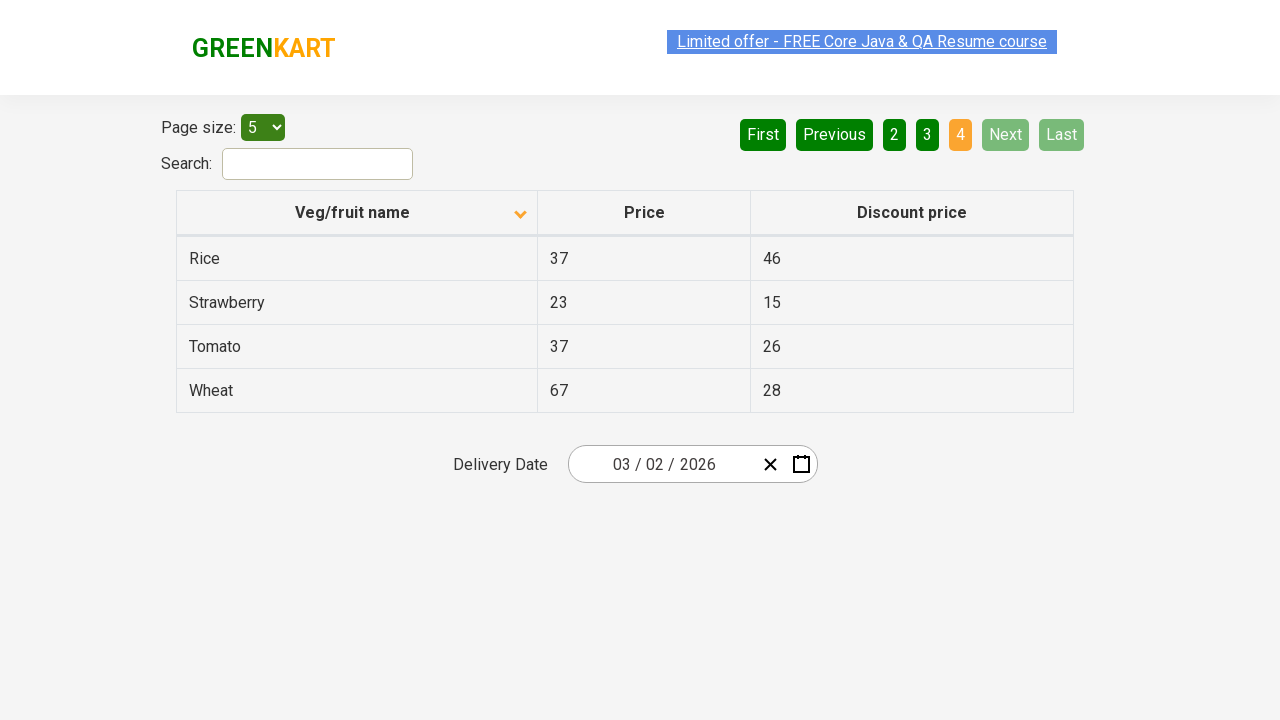

Found 'Rice' in the table, verified with selector
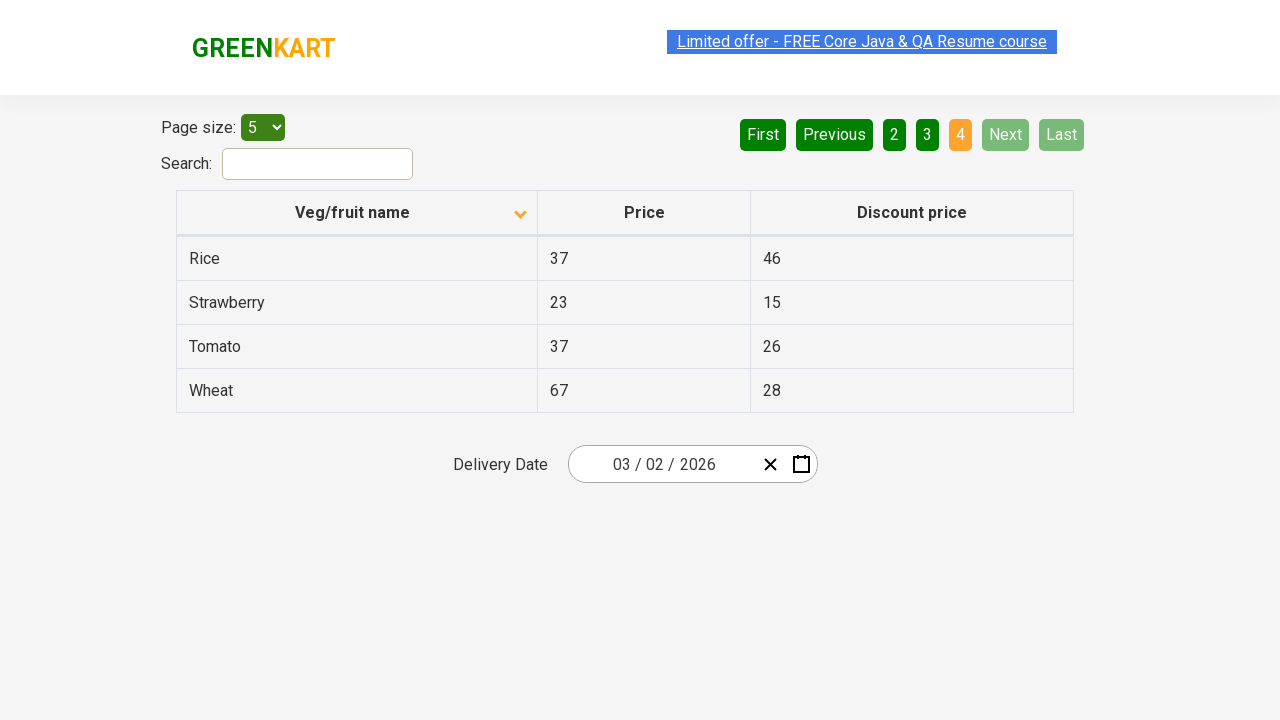

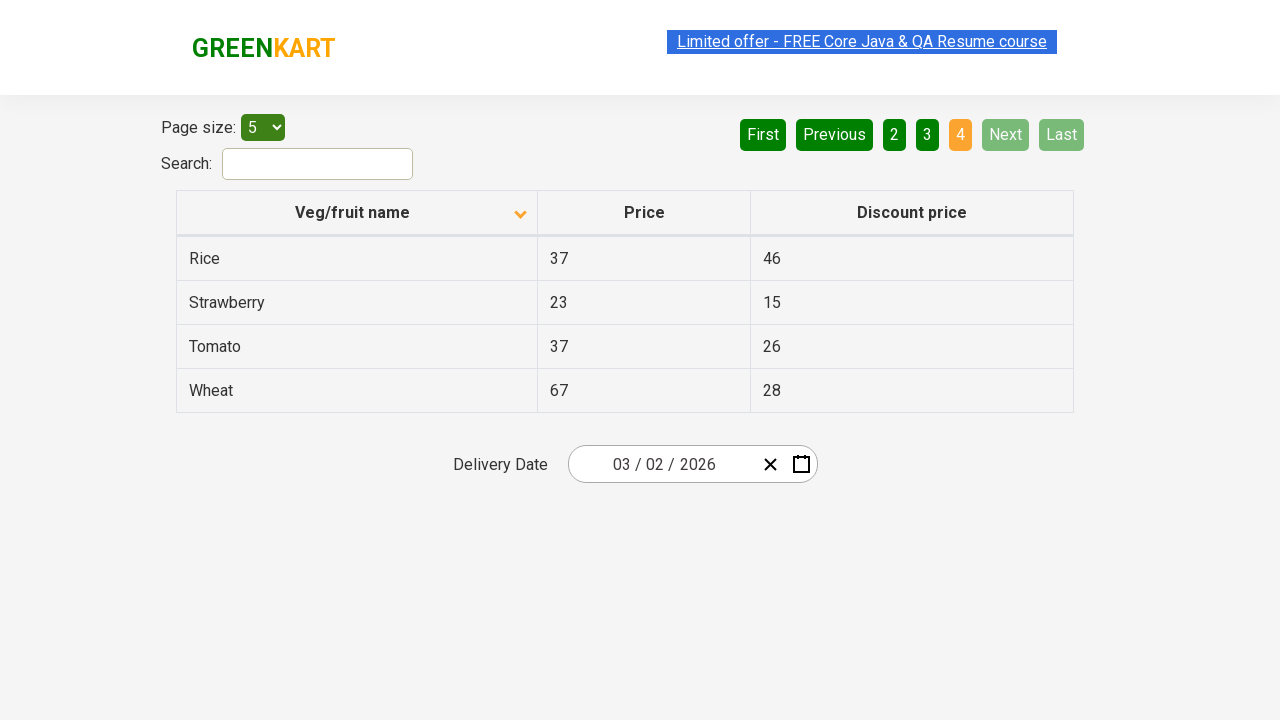